Tests drag-and-drop functionality on the jQuery UI demo page by switching to an iframe and dragging a draggable element onto a droppable target.

Starting URL: https://jqueryui.com/droppable/

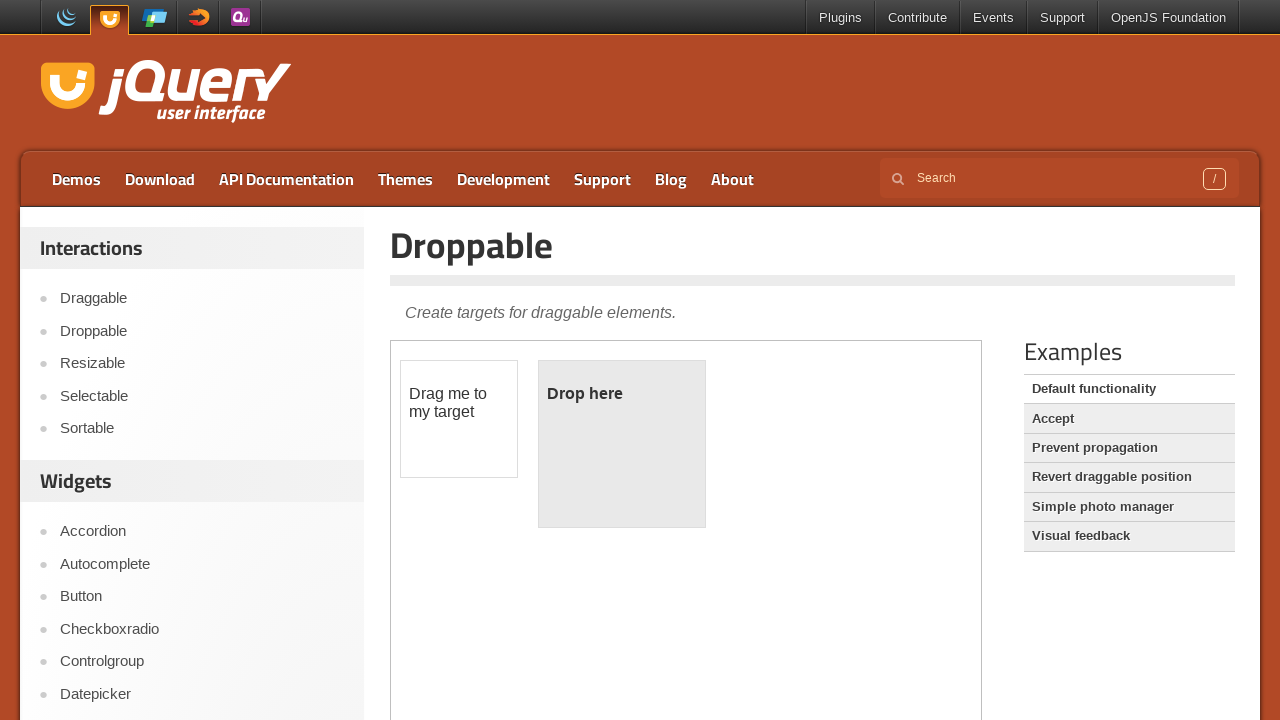

Located the first iframe on the page
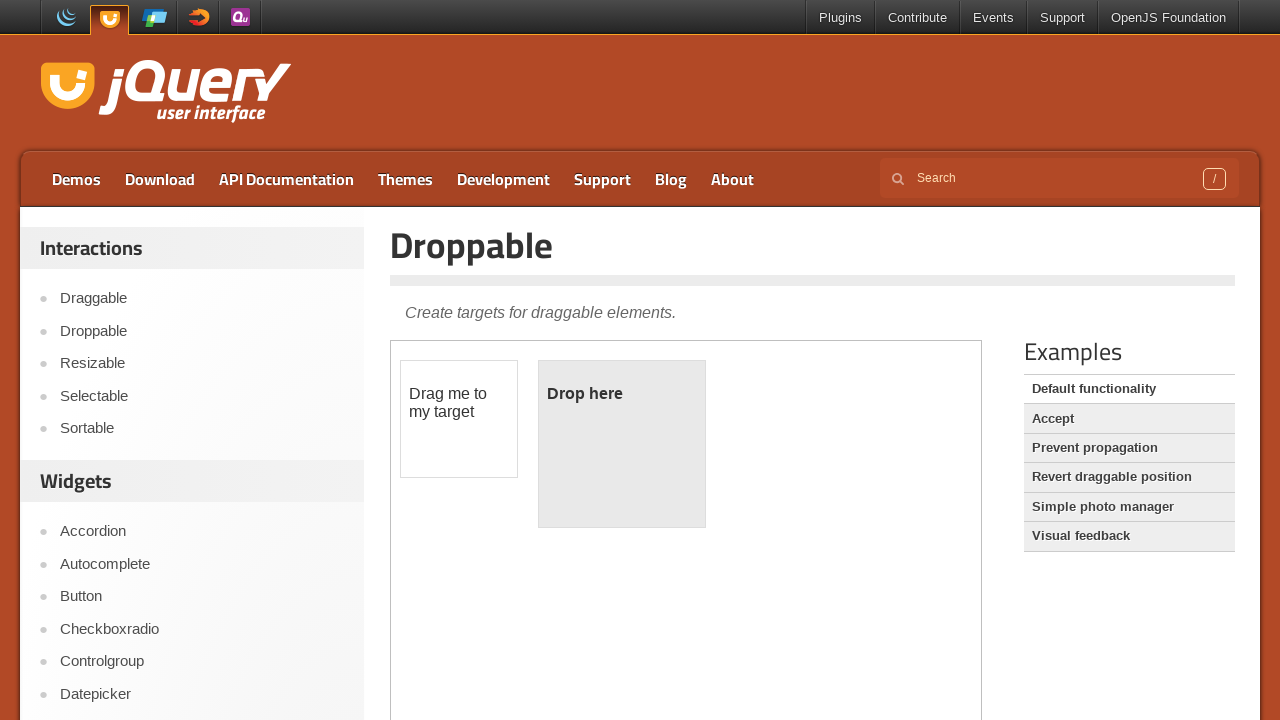

Located the draggable element with id 'draggable' within the iframe
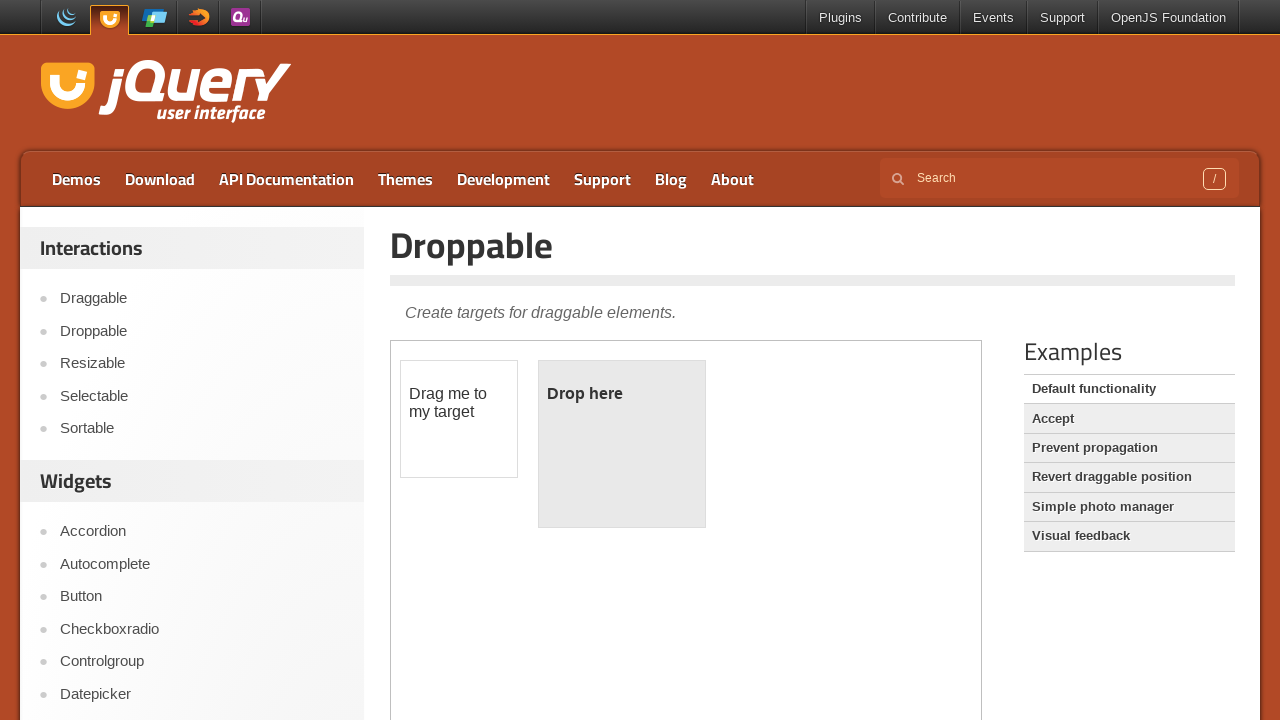

Located the droppable target element with id 'droppable' within the iframe
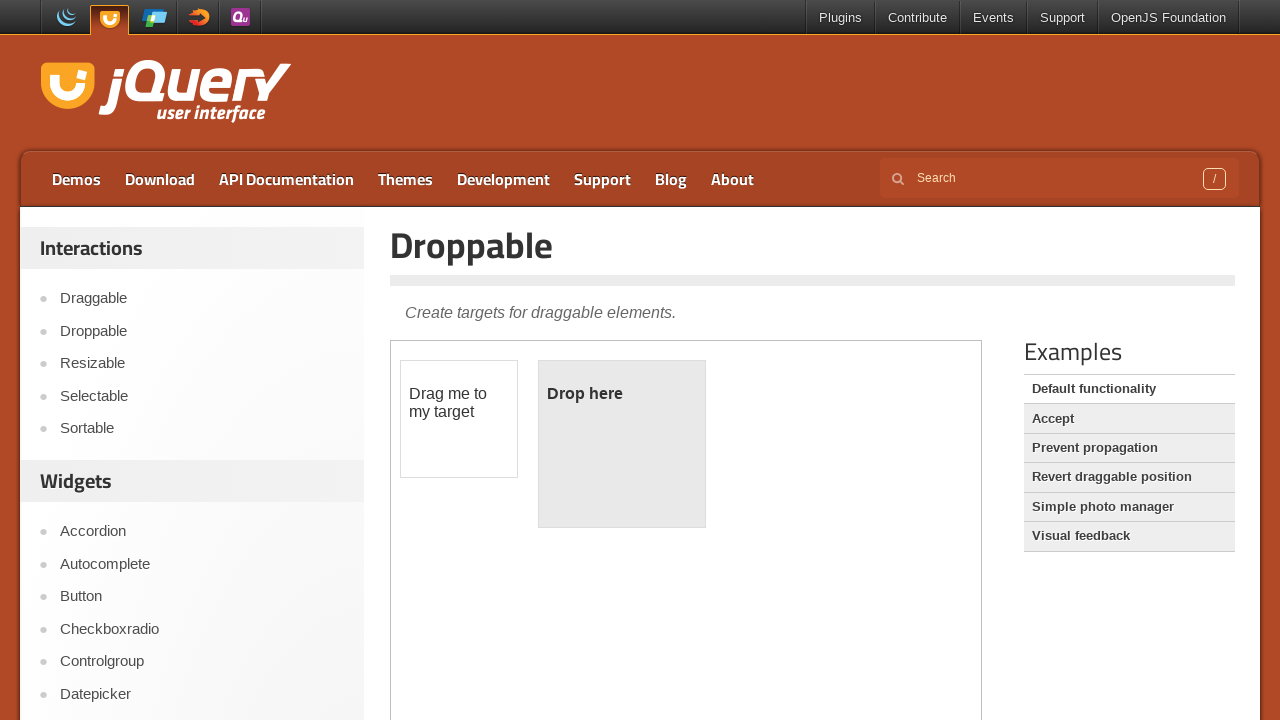

Dragged the draggable element onto the droppable target at (622, 444)
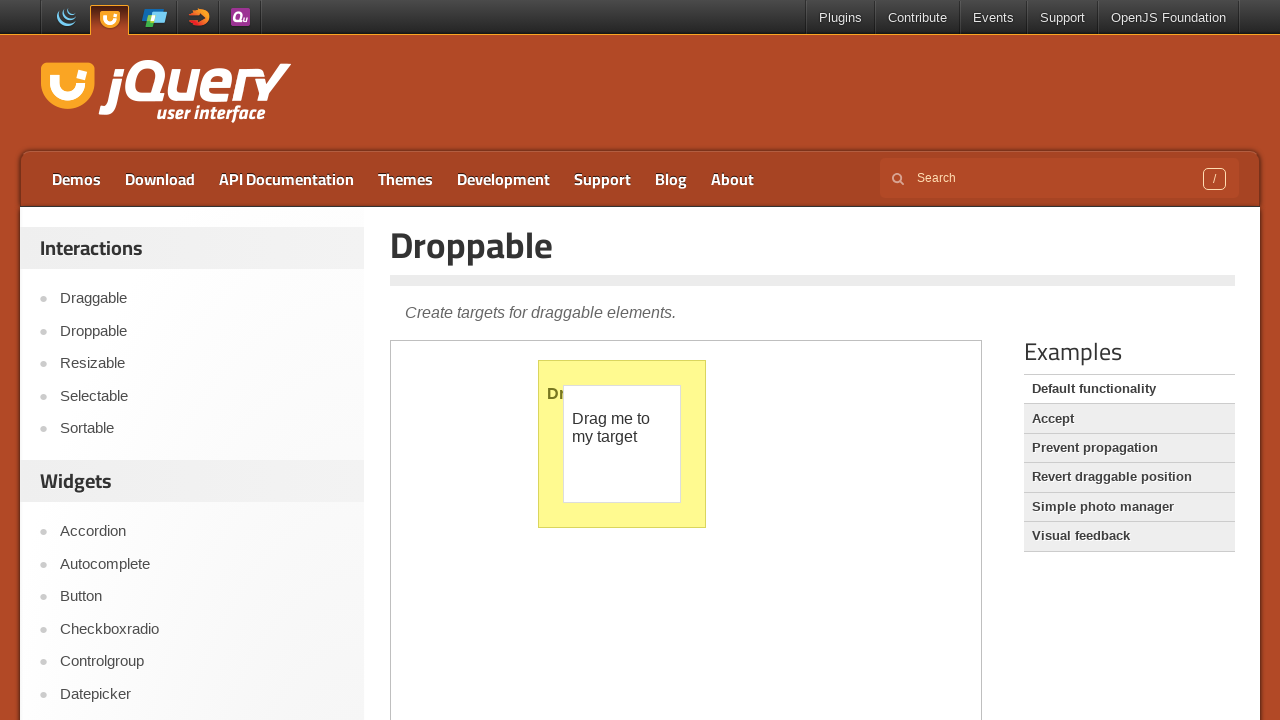

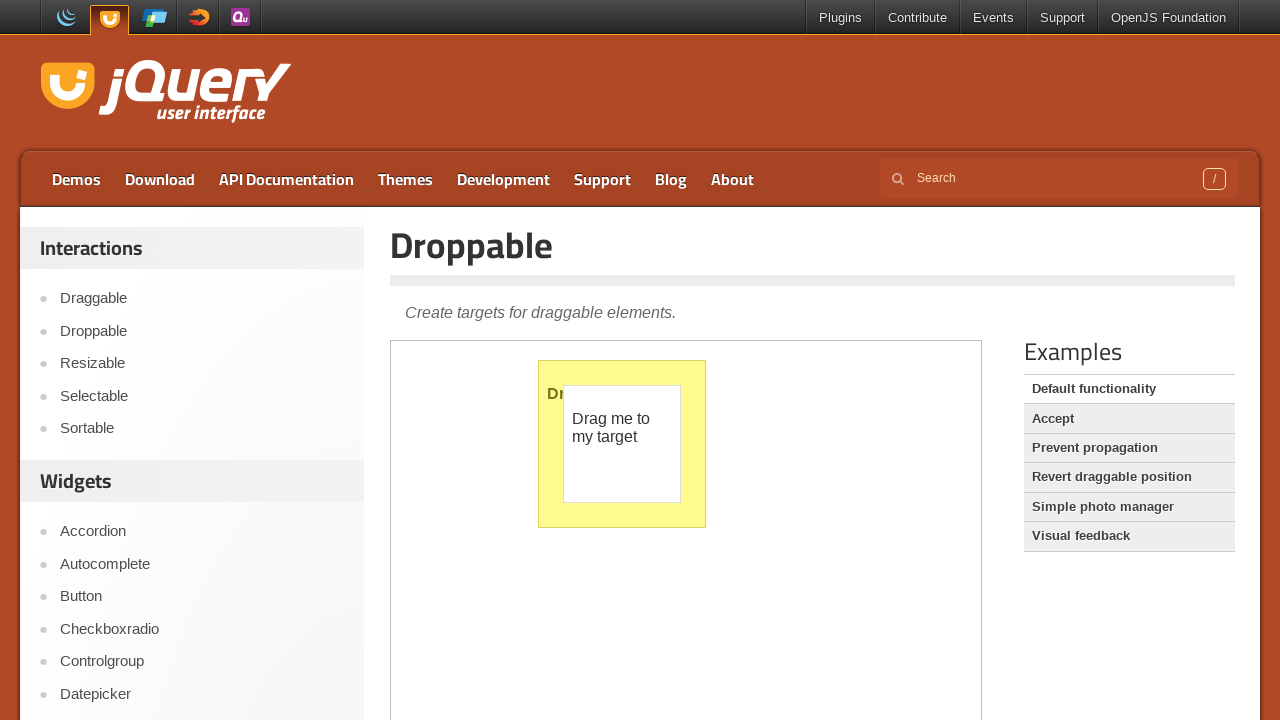